Tests dynamic properties page by waiting for elements to become visible after a delay (duplicate test)

Starting URL: https://demoqa.com/dynamic-properties

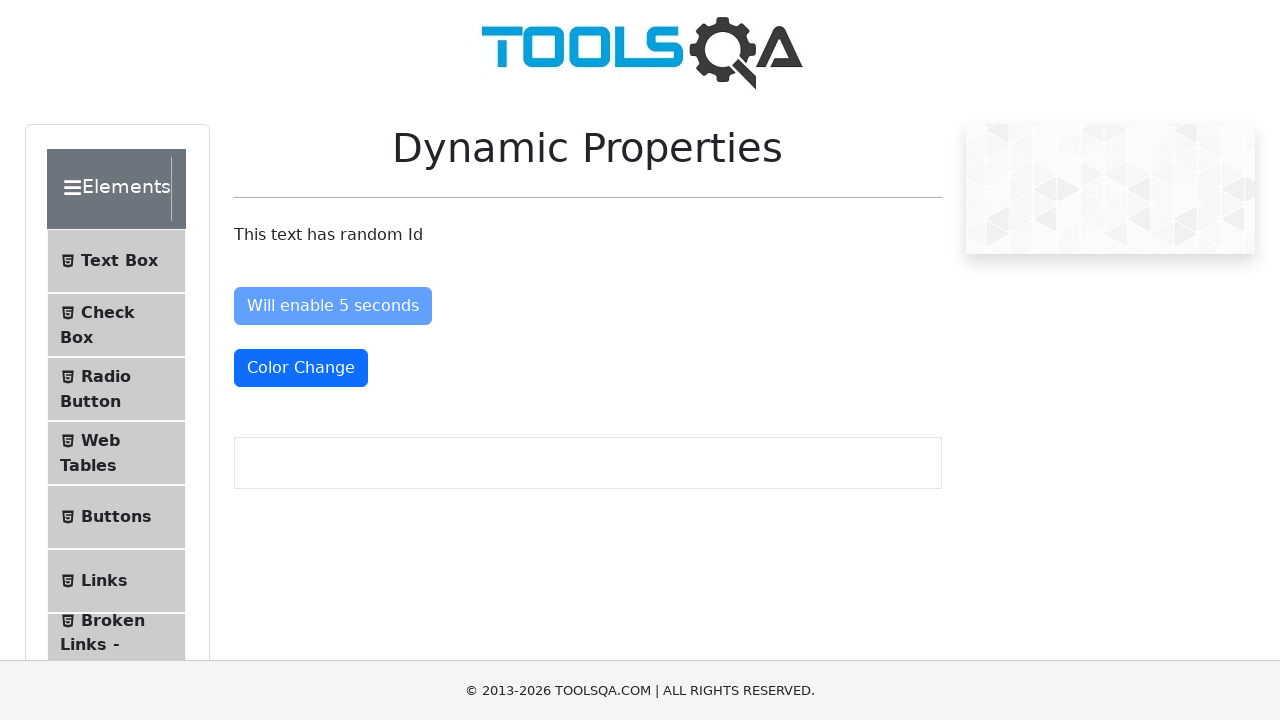

Waited for 'Visible After 5 Seconds' button to become visible
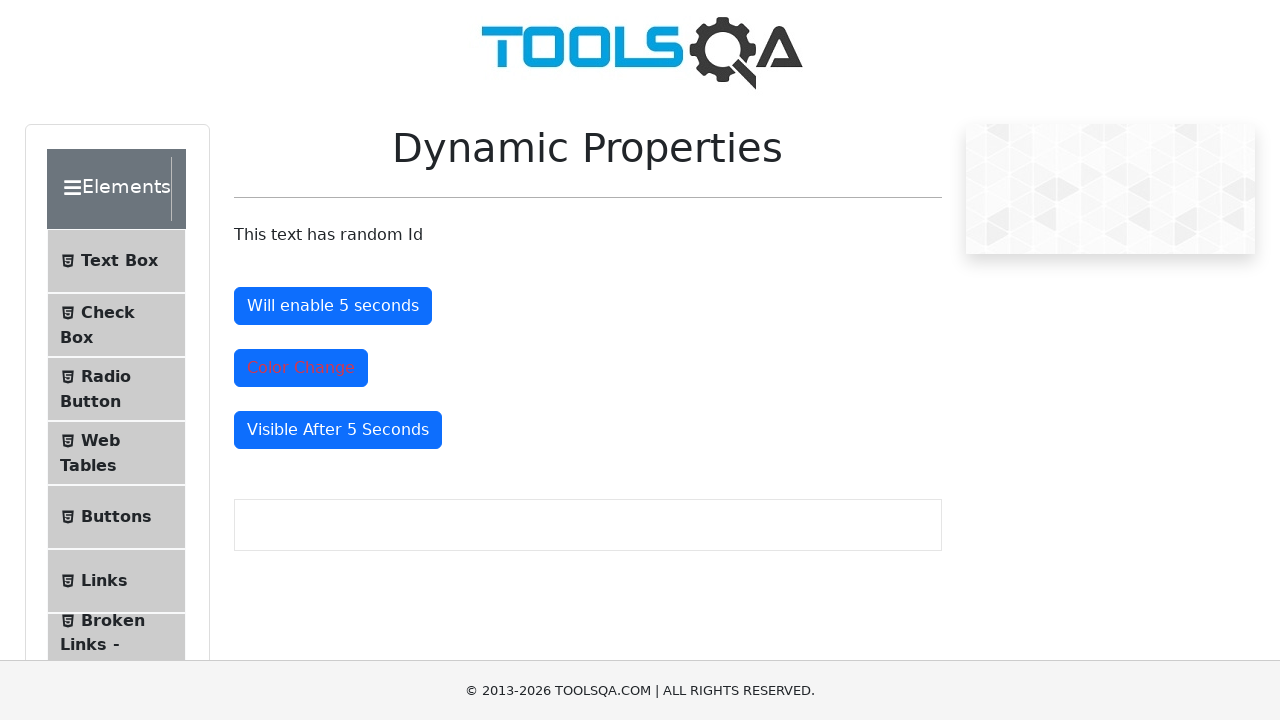

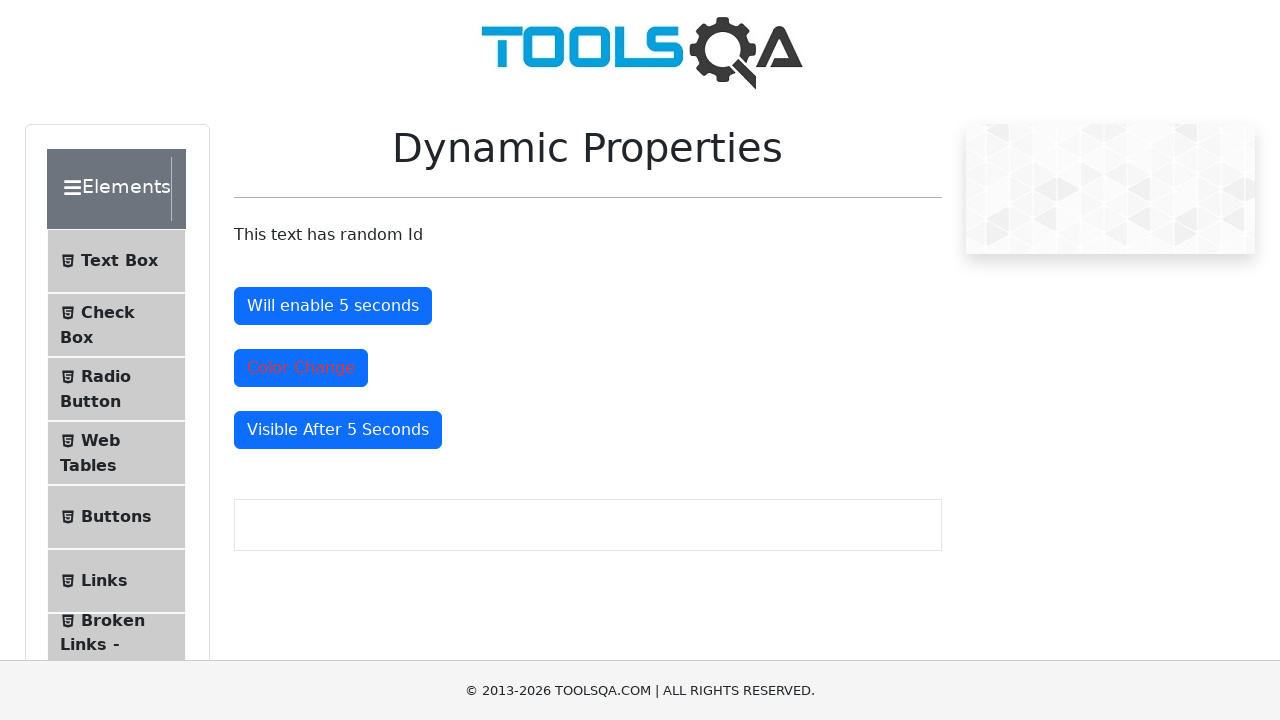